Tests horizontal slider by dragging the slider to the middle position and verifying the value displays as 5

Starting URL: https://the-internet.herokuapp.com

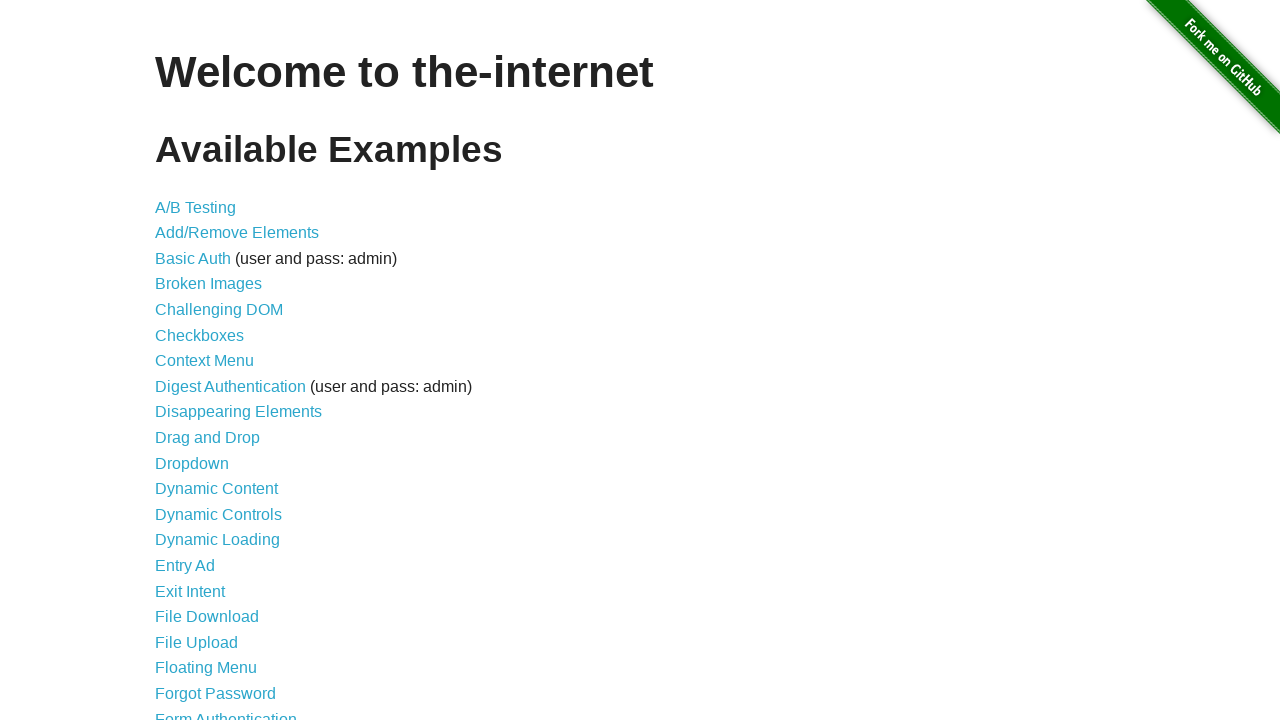

Navigated to the-internet.herokuapp.com
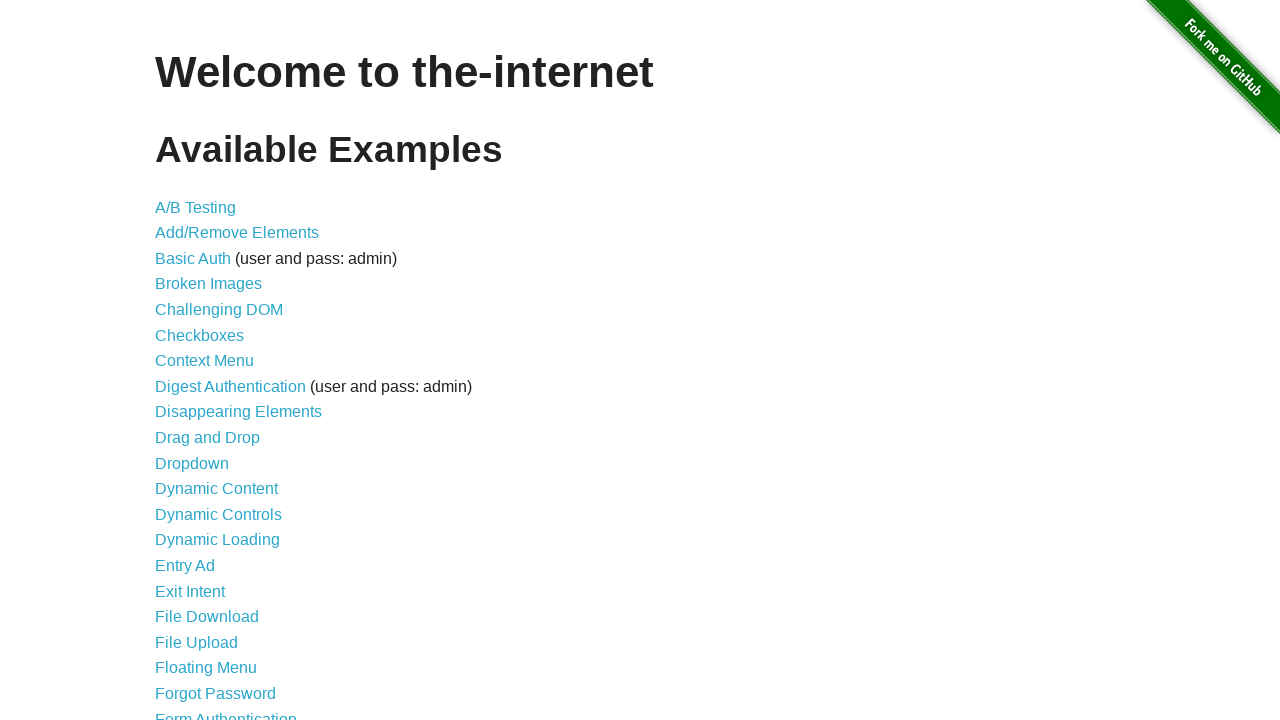

Clicked on Horizontal Slider link at (214, 361) on text=Horizontal Slider
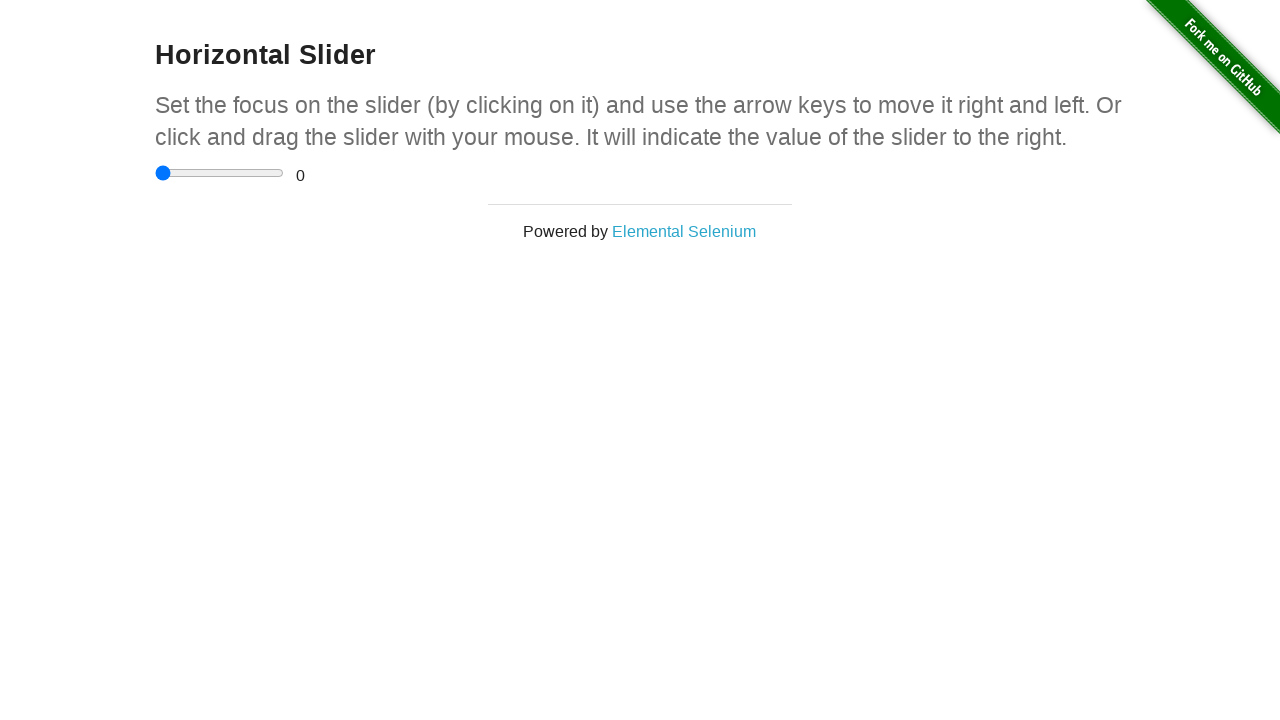

Located horizontal slider element
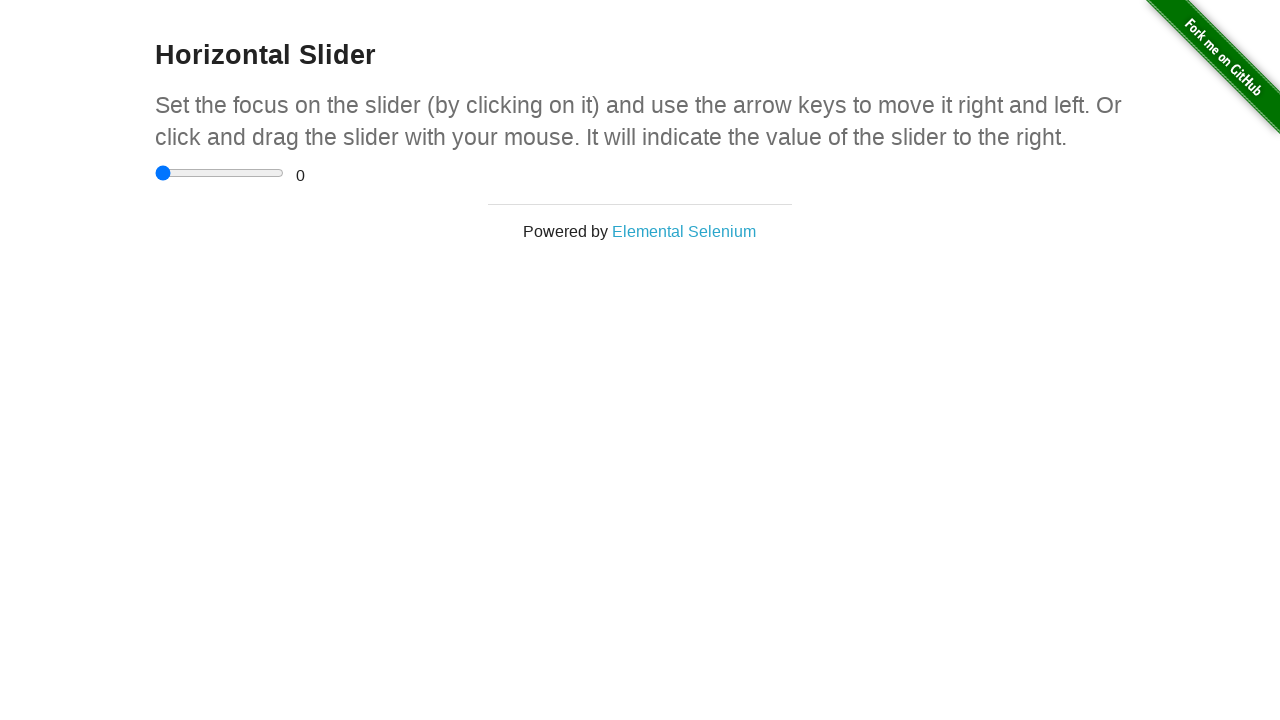

Set slider value to 5 on input[type='range']
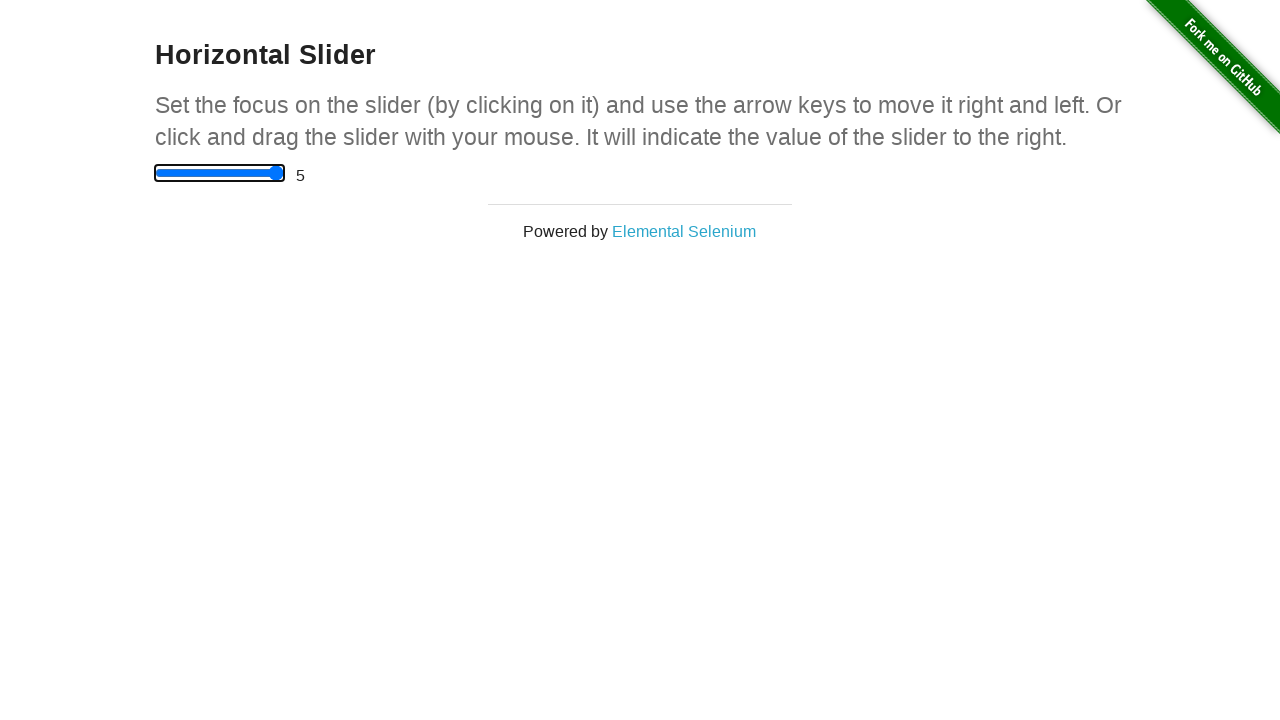

Located range value display element
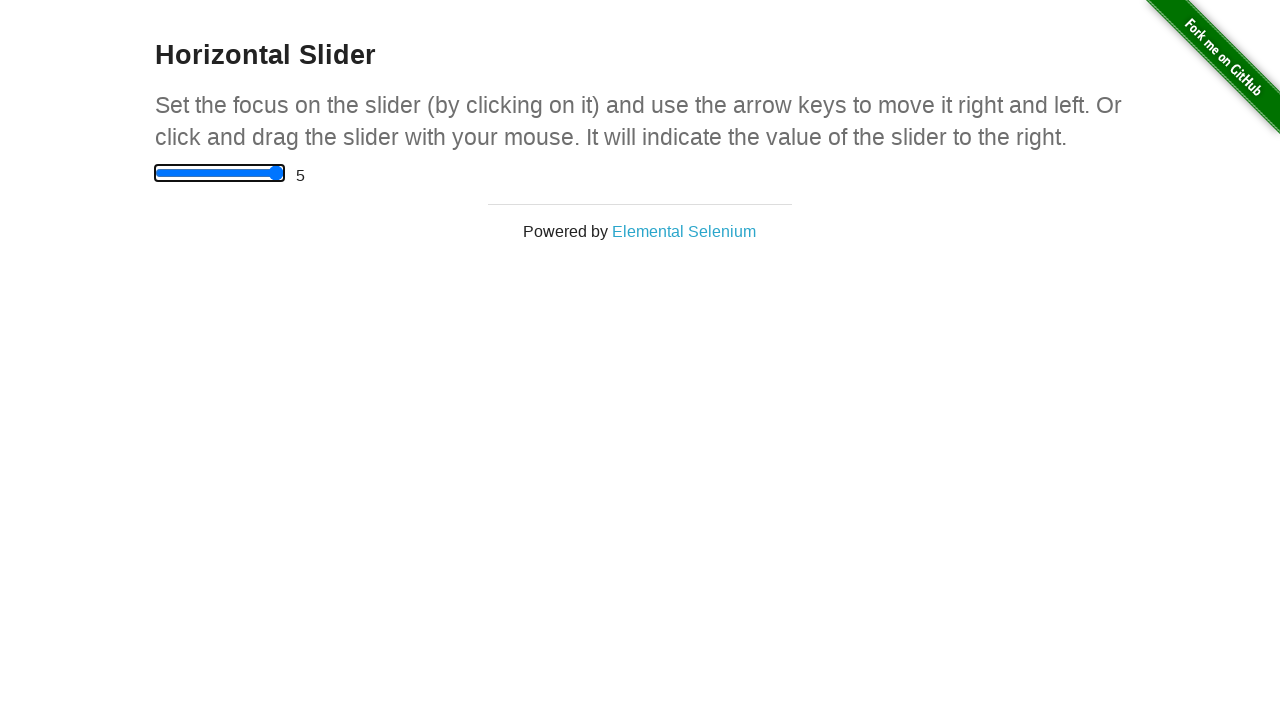

Verified that displayed slider value is 5
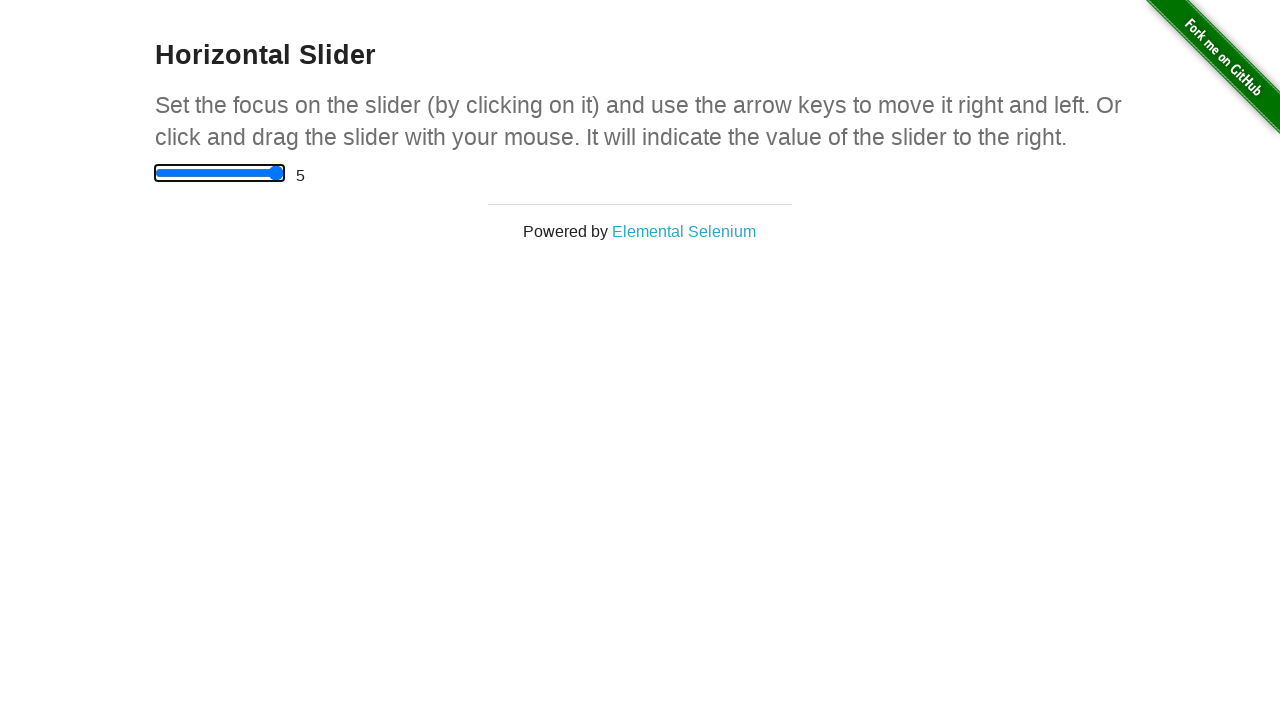

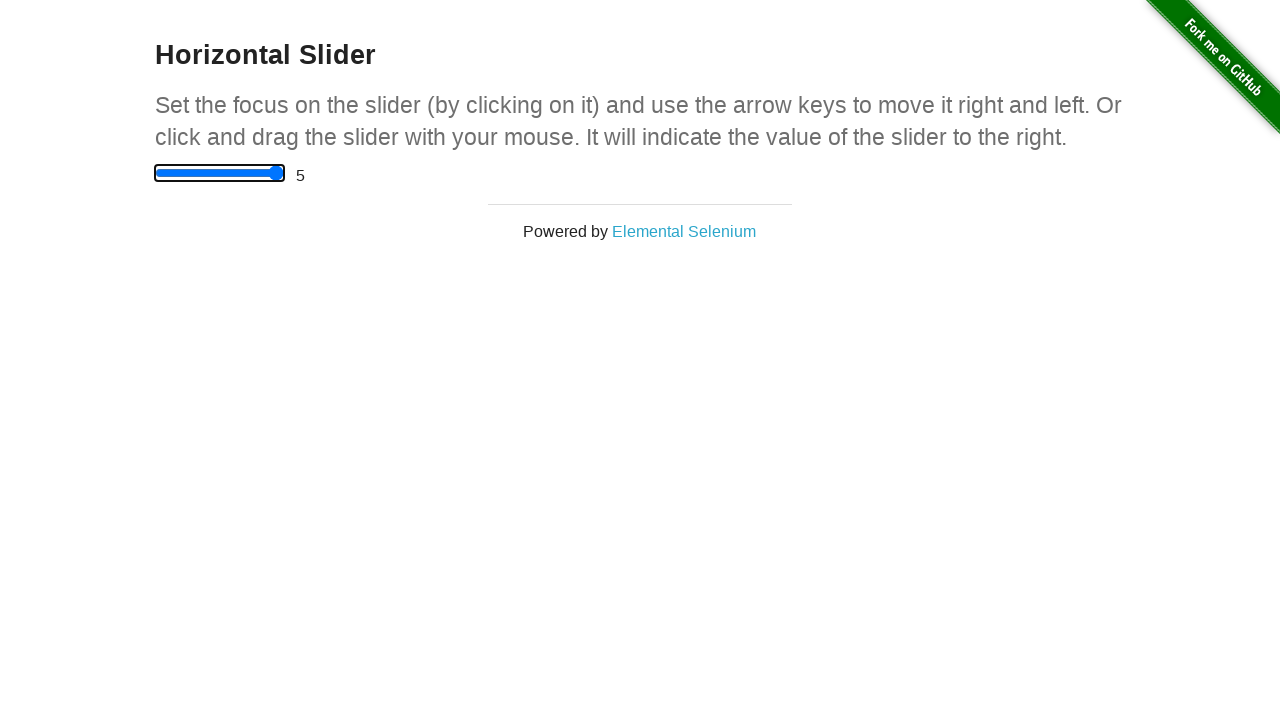